Navigates through a menu system by hovering over "All Categories", then hovering and clicking on a product category, and finally selecting a product type from a submenu

Starting URL: https://lkmdemoaut.accenture.com/TestMeApp/fetchcat.htm

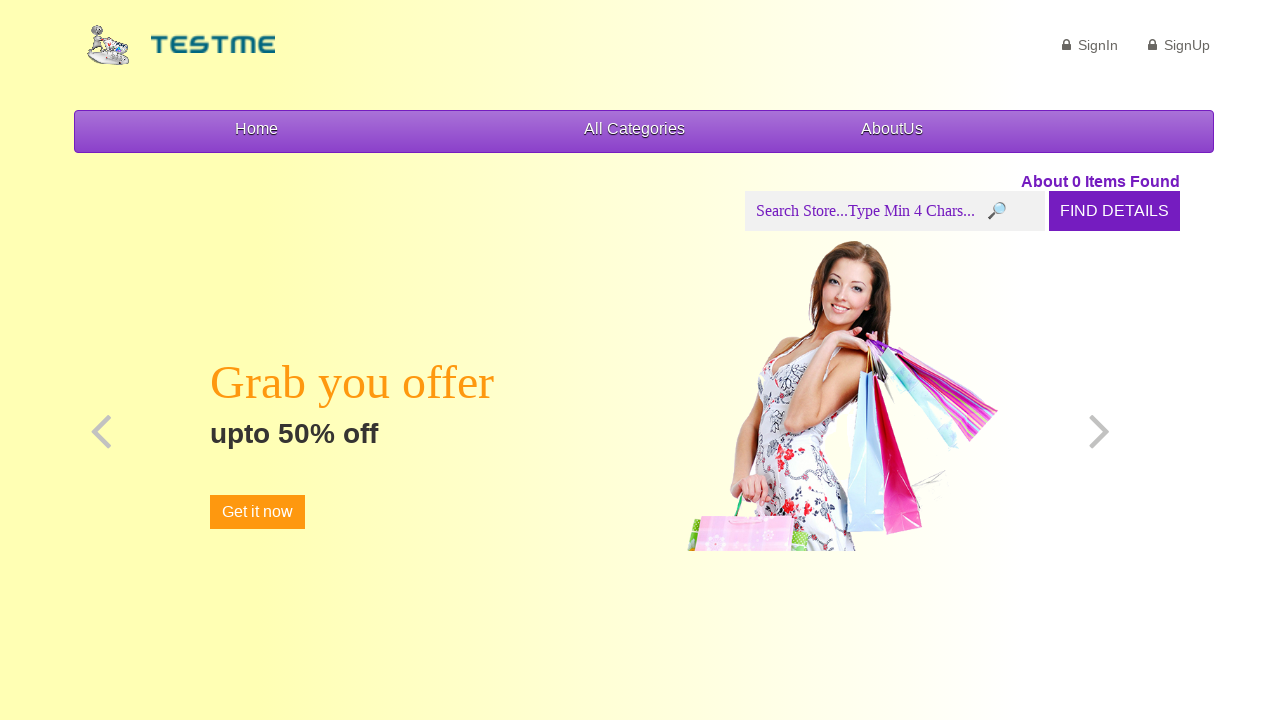

Hovered over All Categories menu item at (635, 128) on xpath=//*[@id='menu3']/li[2]/a/span
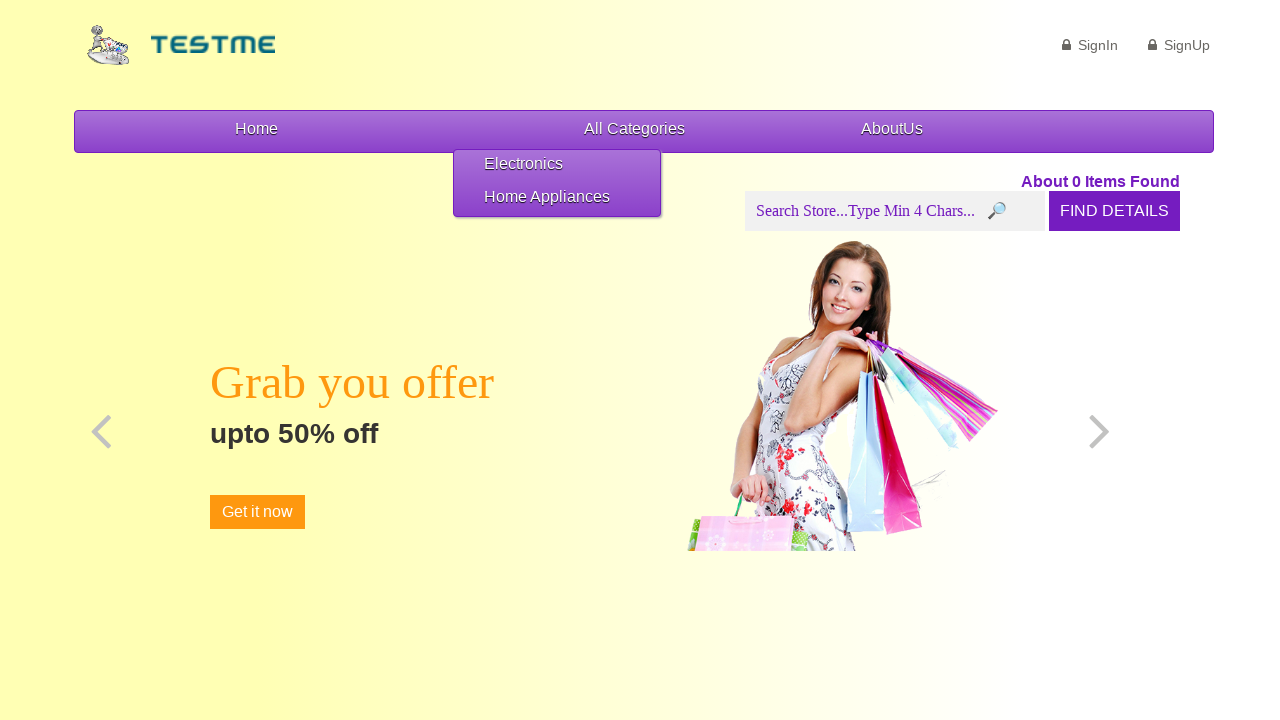

Hovered over first product category at (524, 164) on xpath=//*[@id='menu3']/li[2]/ul/li[1]/a/span
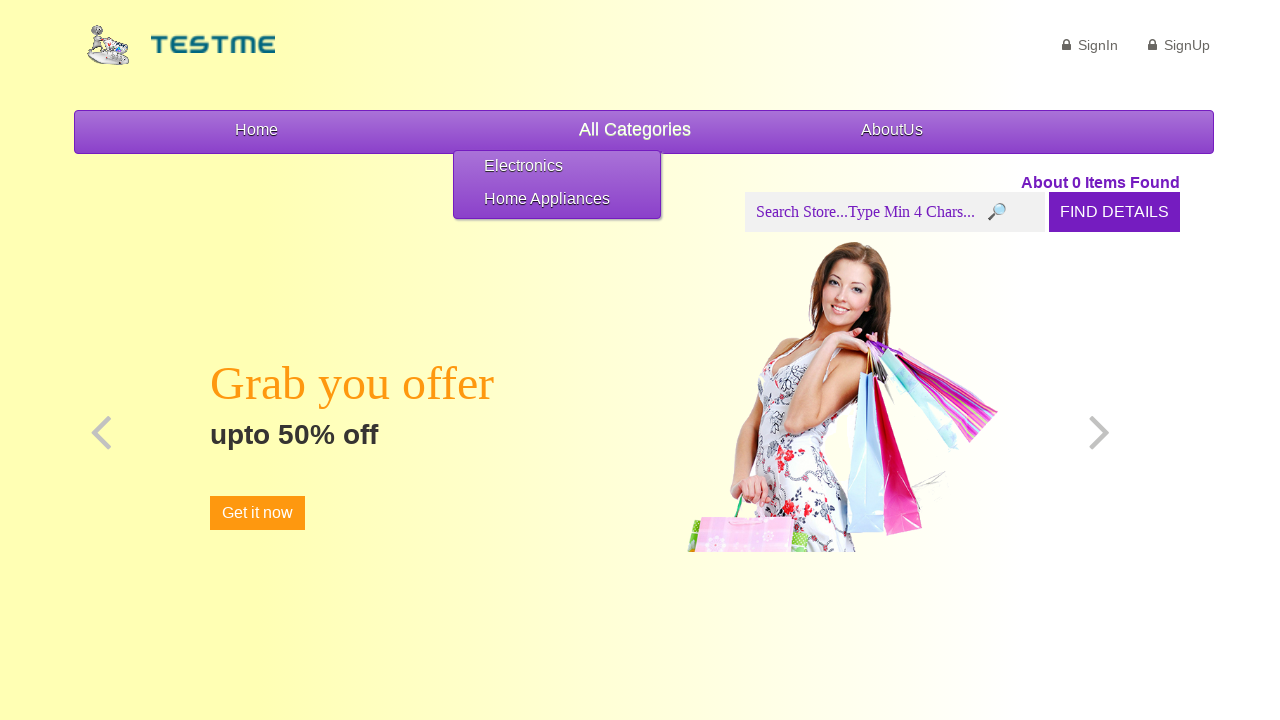

Clicked on first product category at (528, 166) on xpath=//*[@id='menu3']/li[2]/ul/li[1]/a/span
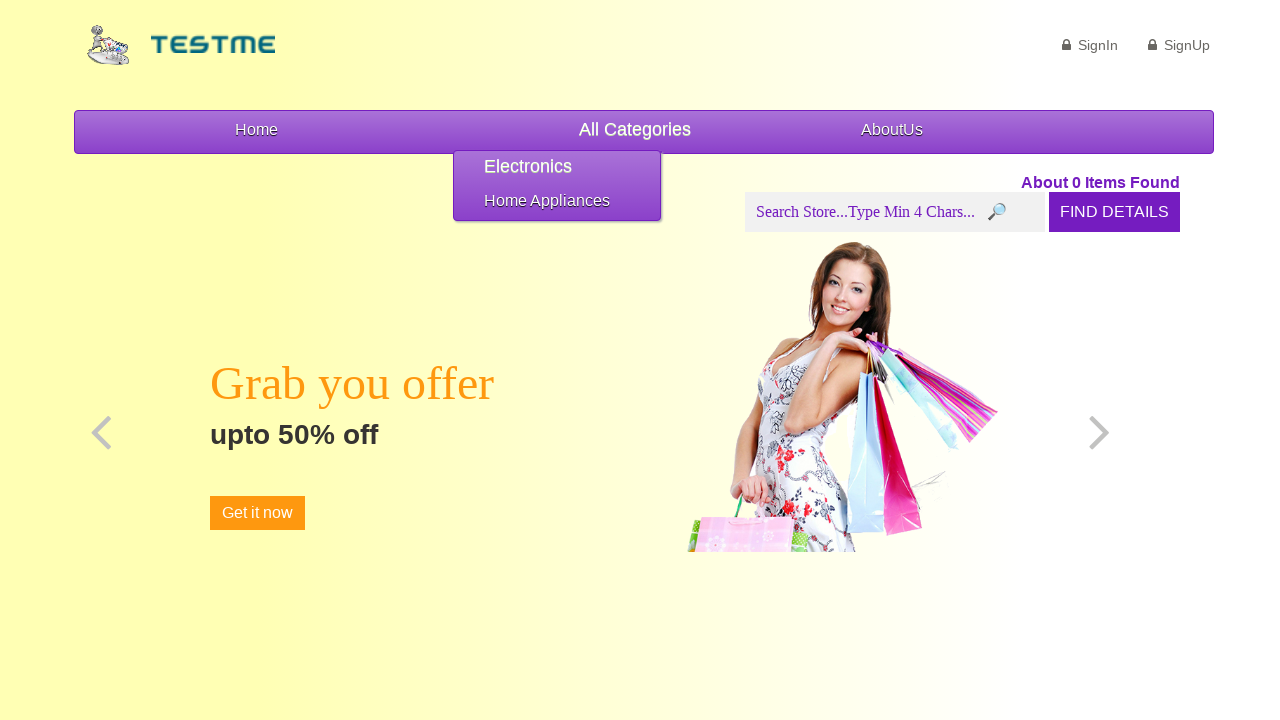

Waited for submenu to appear
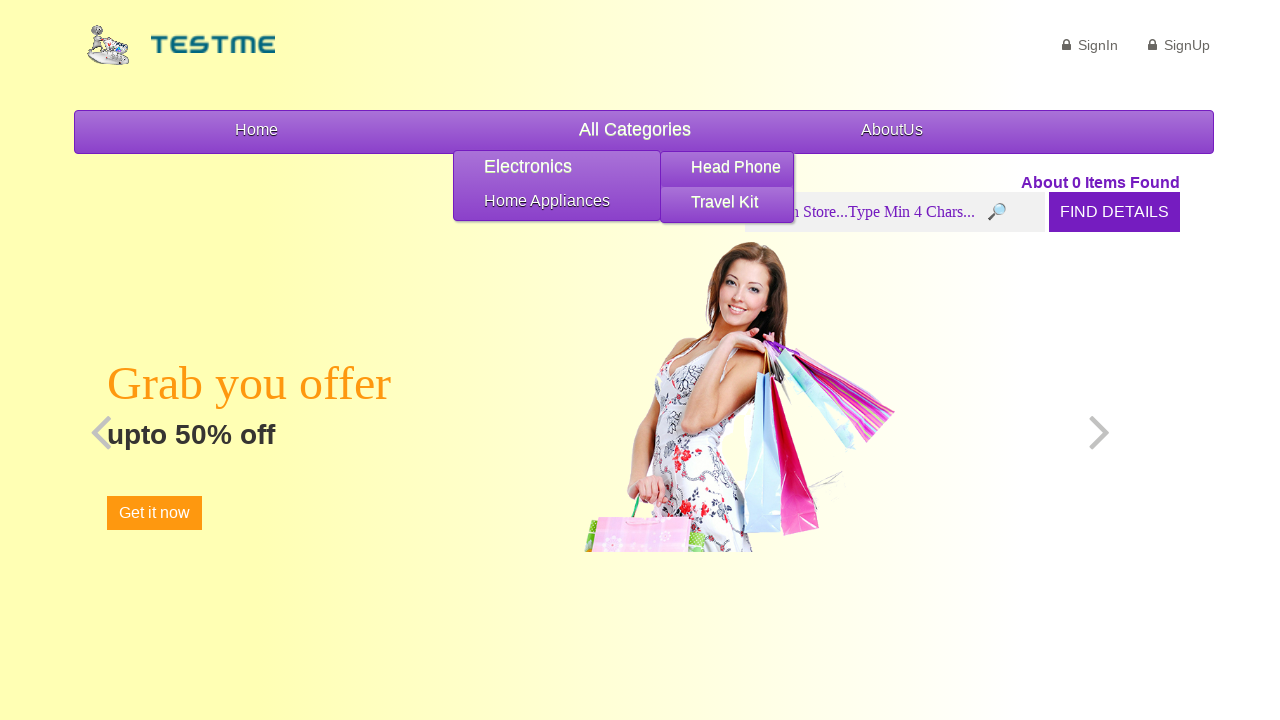

Clicked on first product type in submenu at (736, 166) on xpath=//*[@id='submenuul11290']/li[1]/a/span
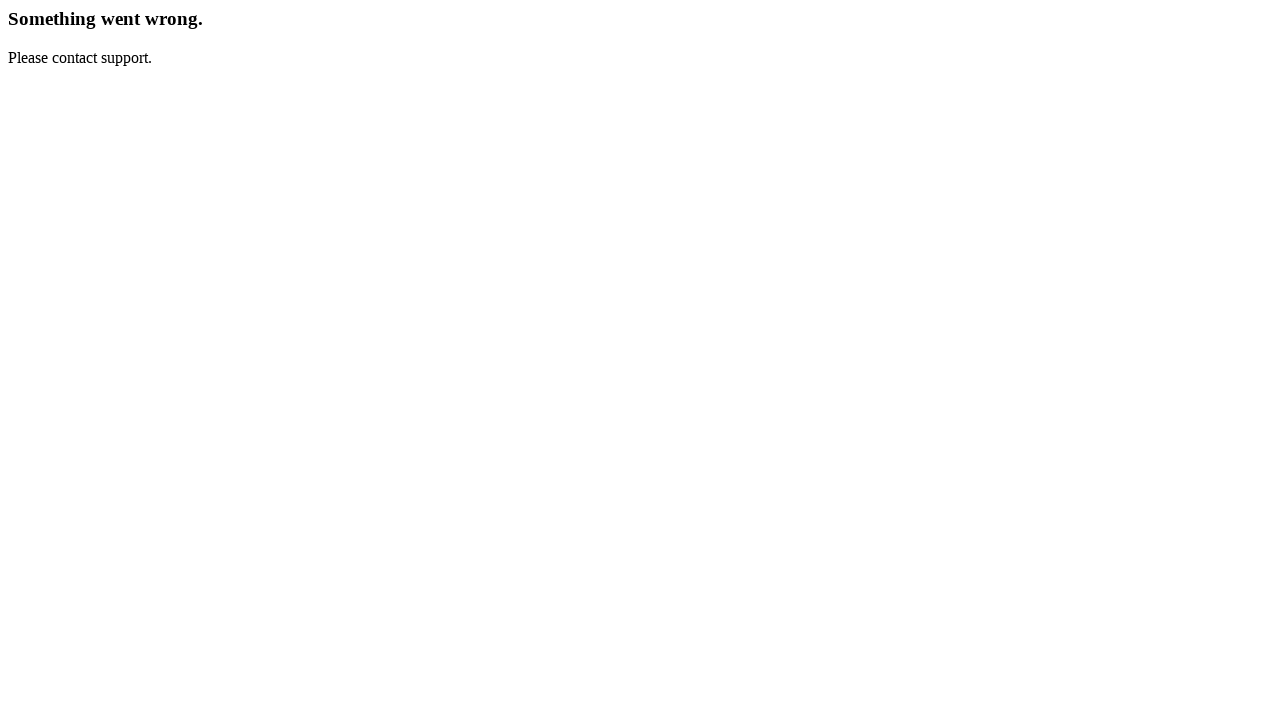

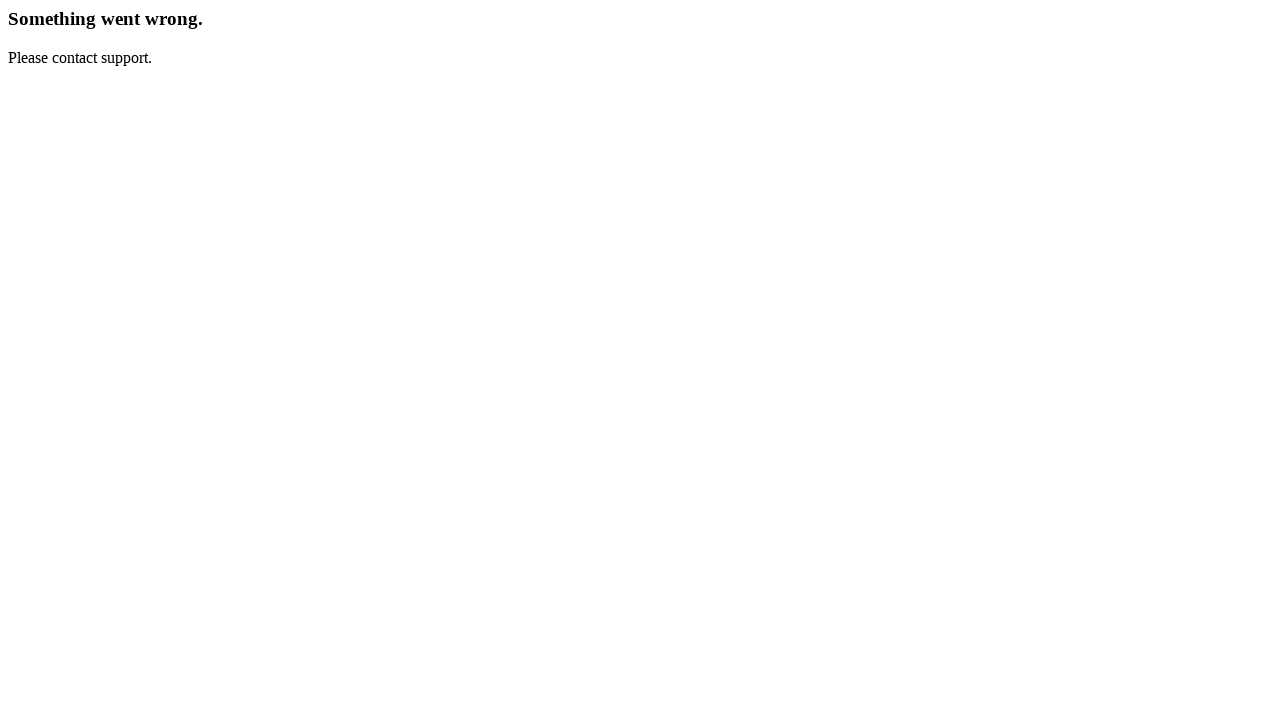